Tests checkbox functionality by clicking to check and uncheck a checkbox element

Starting URL: http://the-internet.herokuapp.com/checkboxes

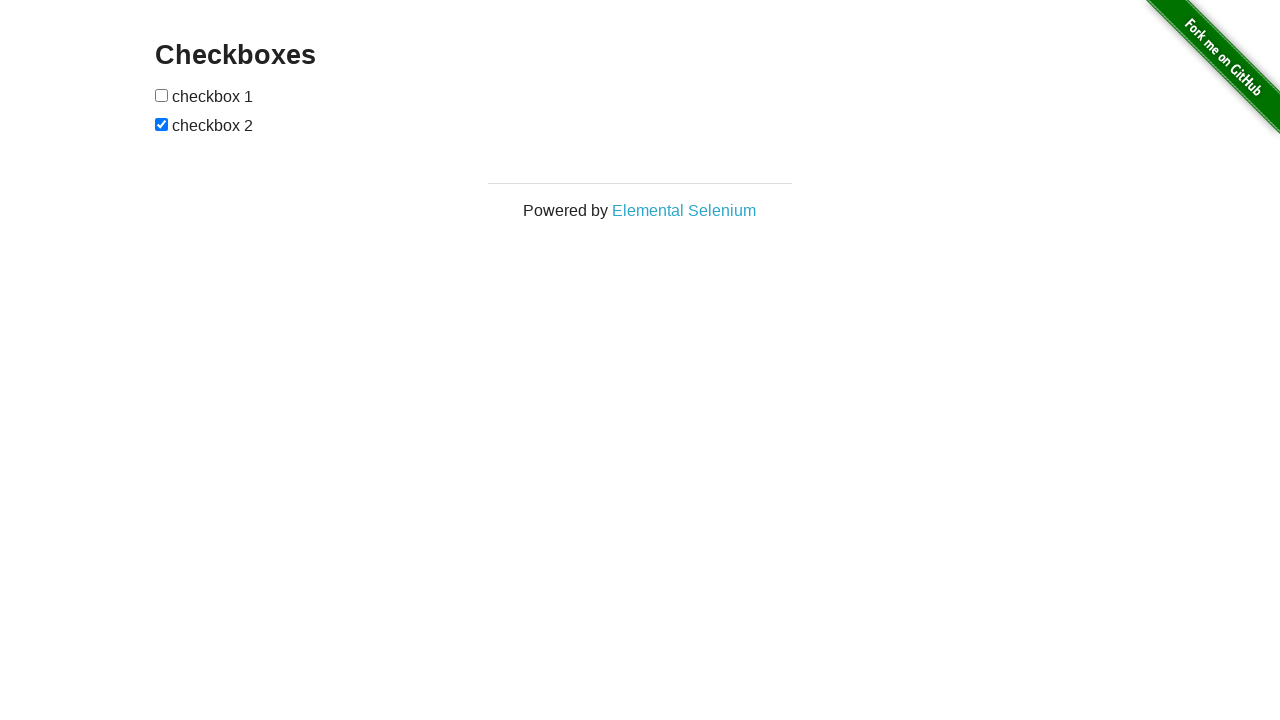

Located the first checkbox element
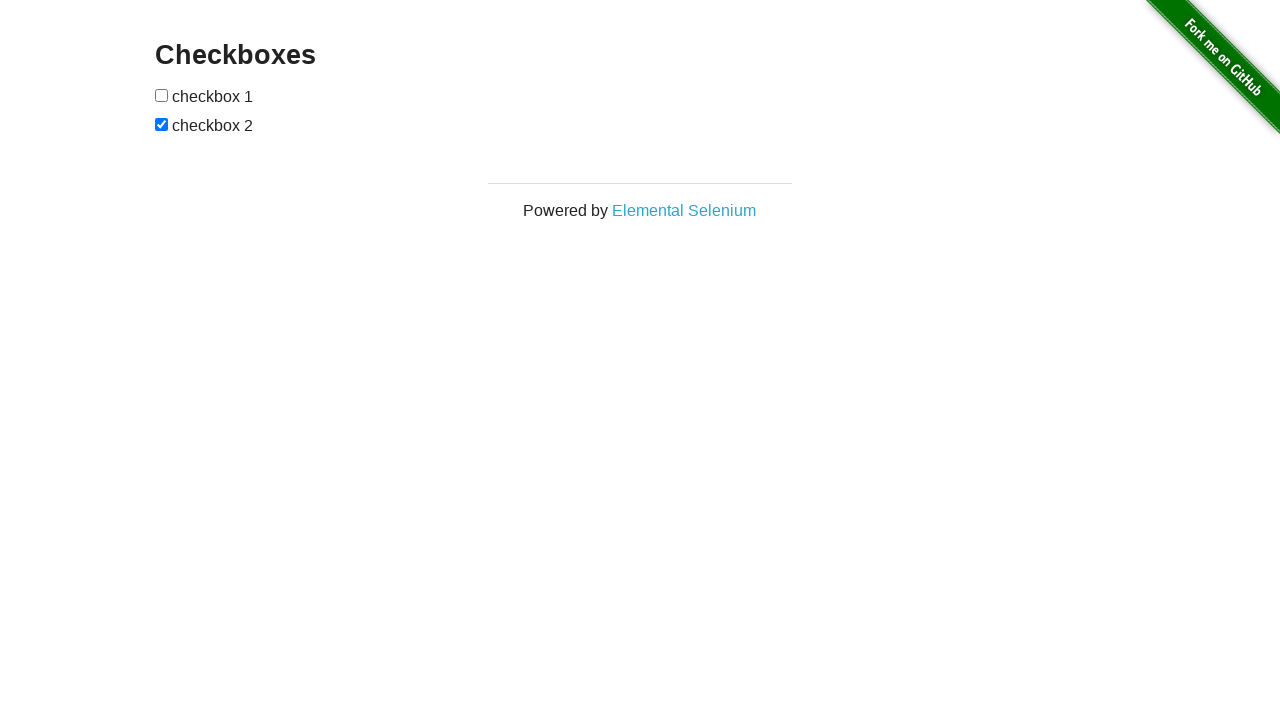

Checked initial checkbox state: False
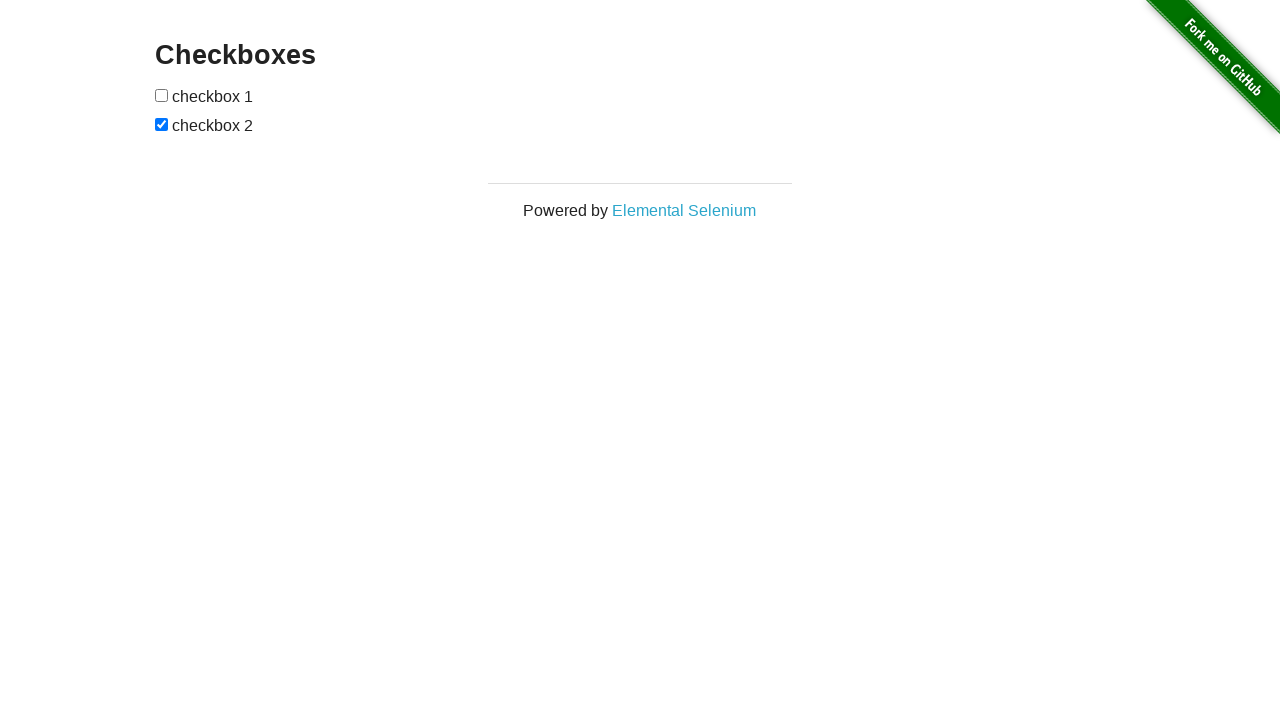

Clicked checkbox to toggle state at (162, 95) on xpath=//input[@type='checkbox'] >> nth=0
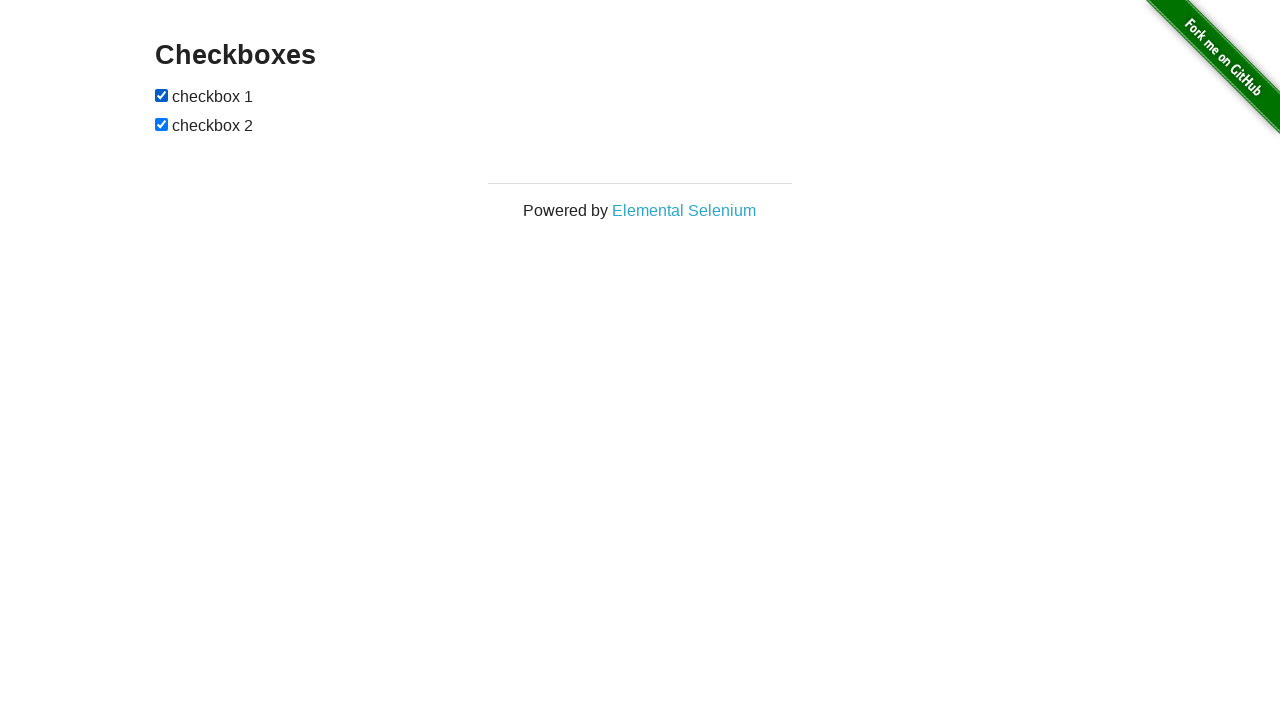

Verified checkbox state after first click: True
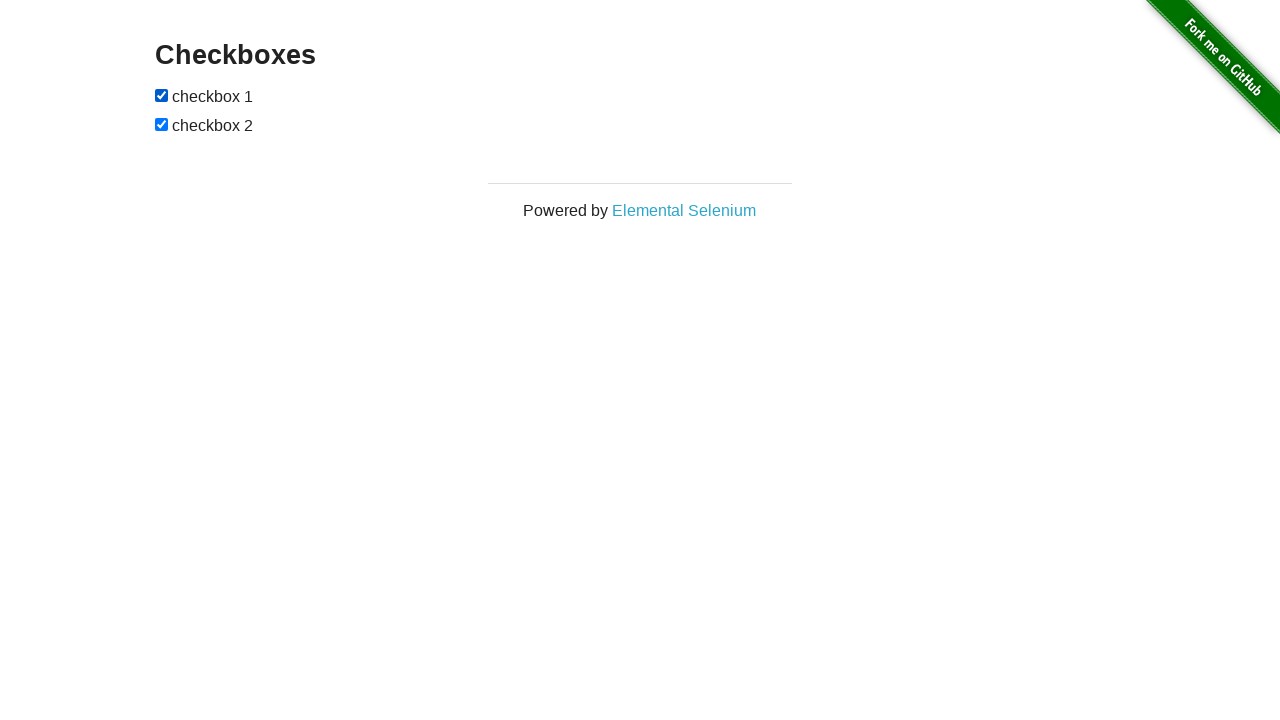

Clicked checkbox again to toggle back at (162, 95) on xpath=//input[@type='checkbox'] >> nth=0
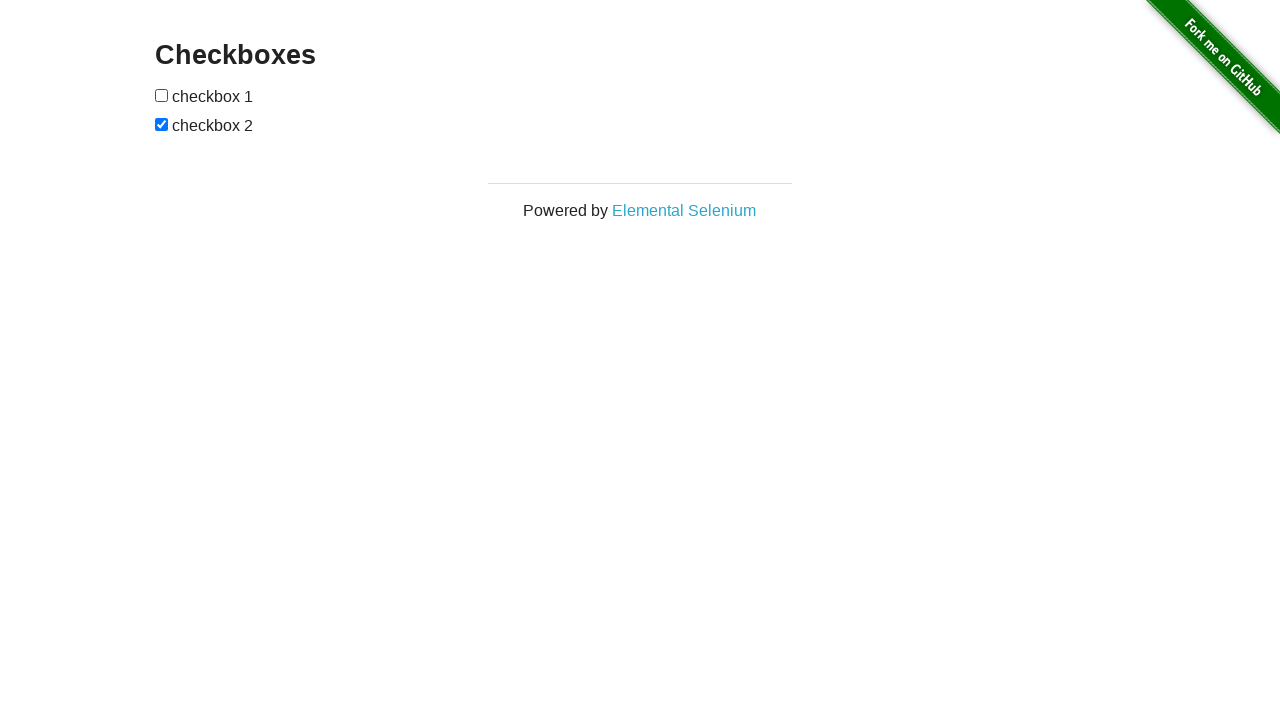

Verified final checkbox state: False
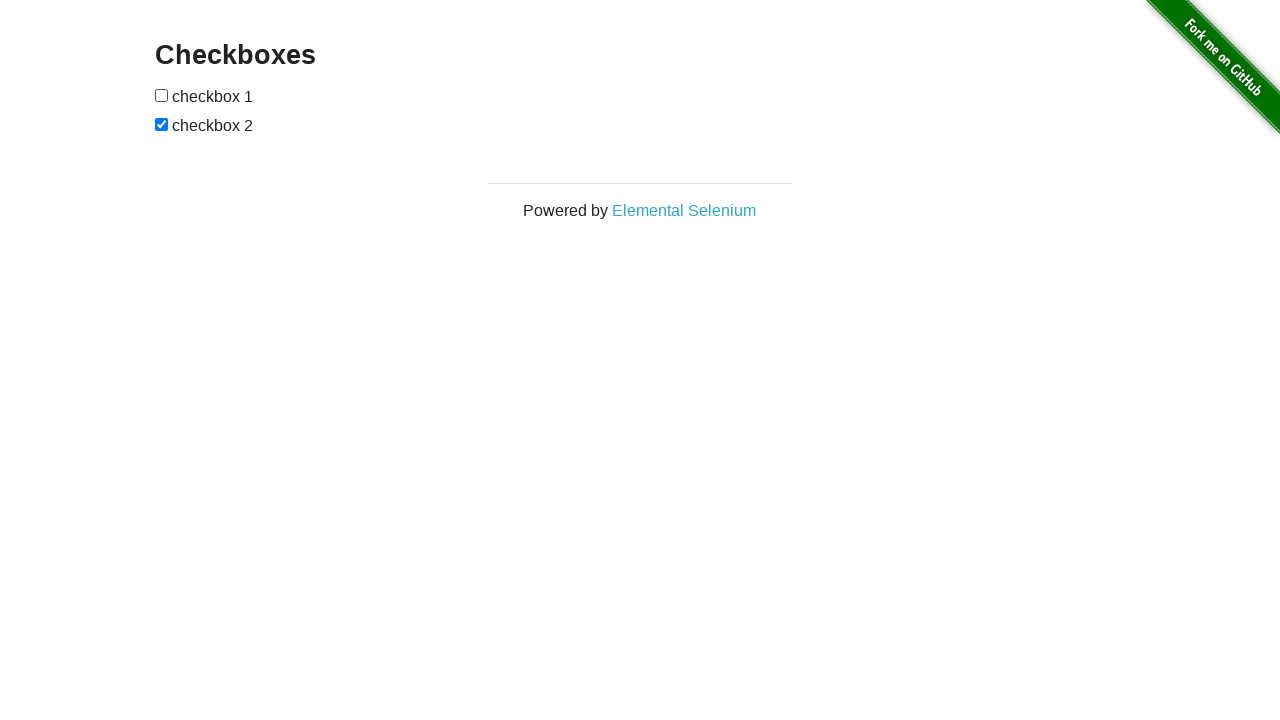

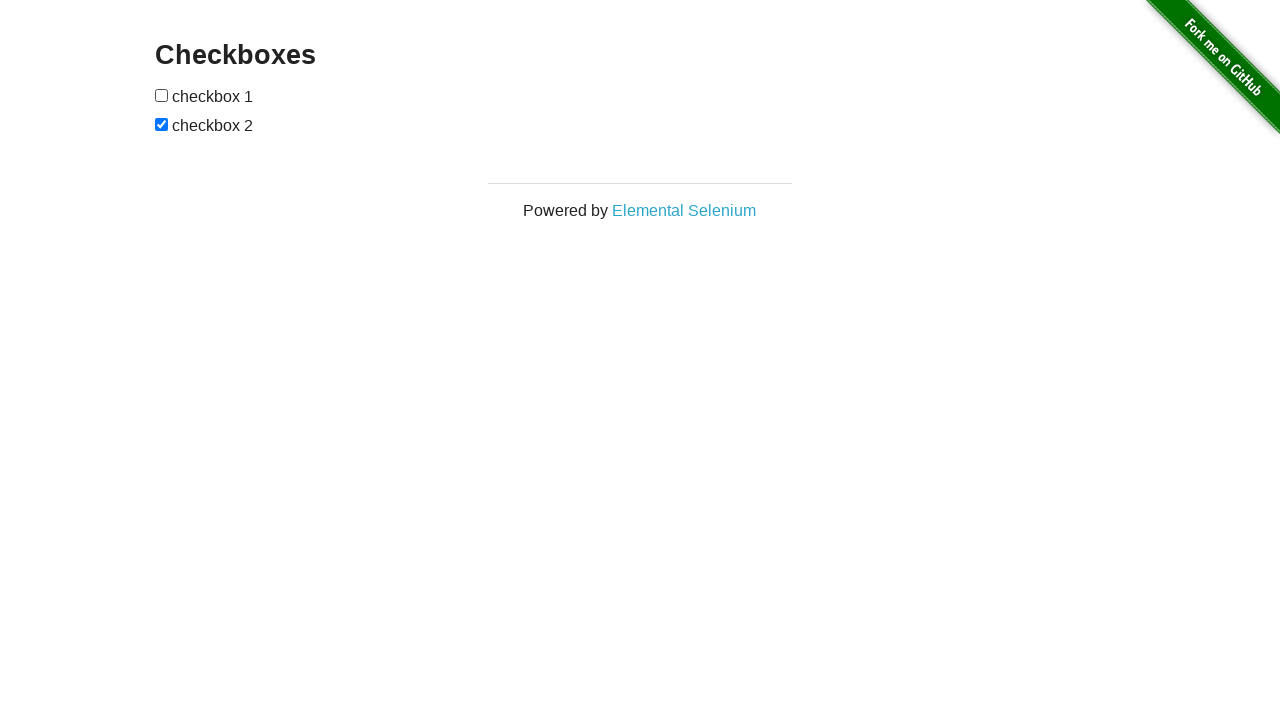